Tests basic browser navigation methods on the Selenium website by clicking the Downloads link, navigating back and forward through browser history, and refreshing the page.

Starting URL: https://www.selenium.dev/

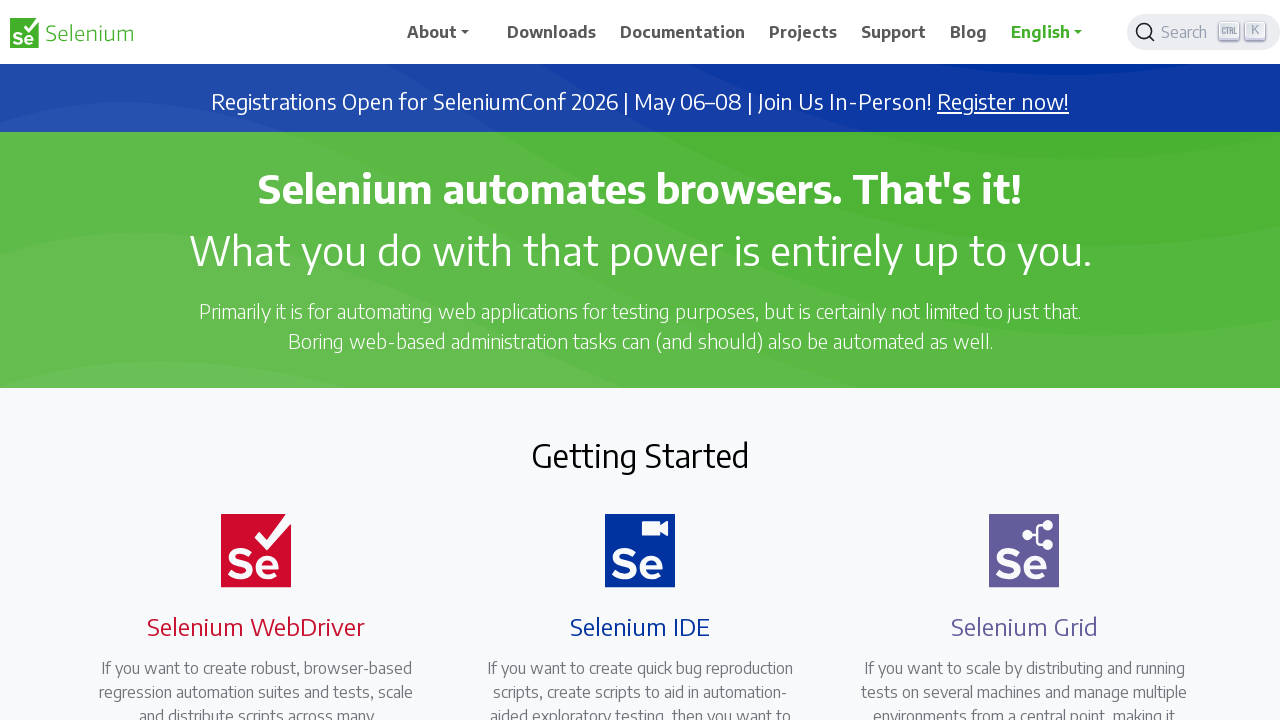

Set viewport size to 1920x1080
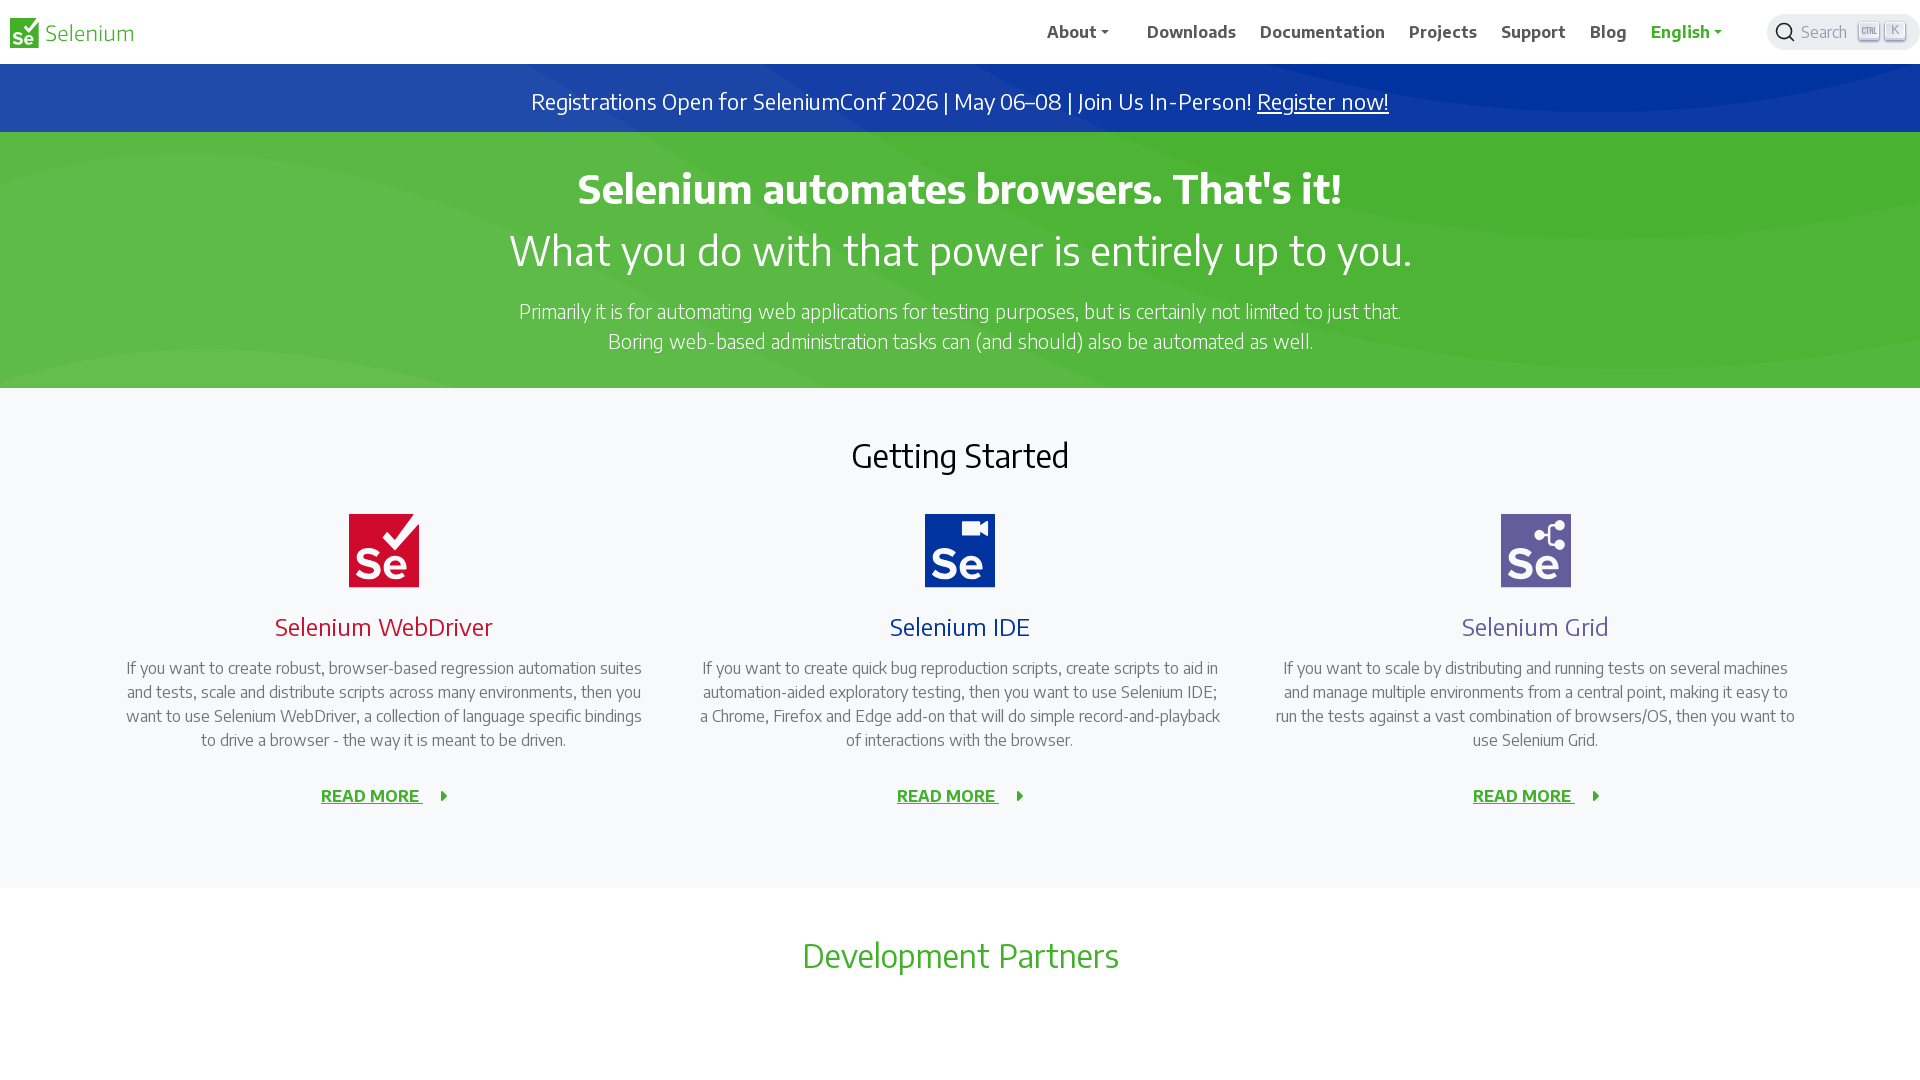

Retrieved current URL: https://www.selenium.dev/
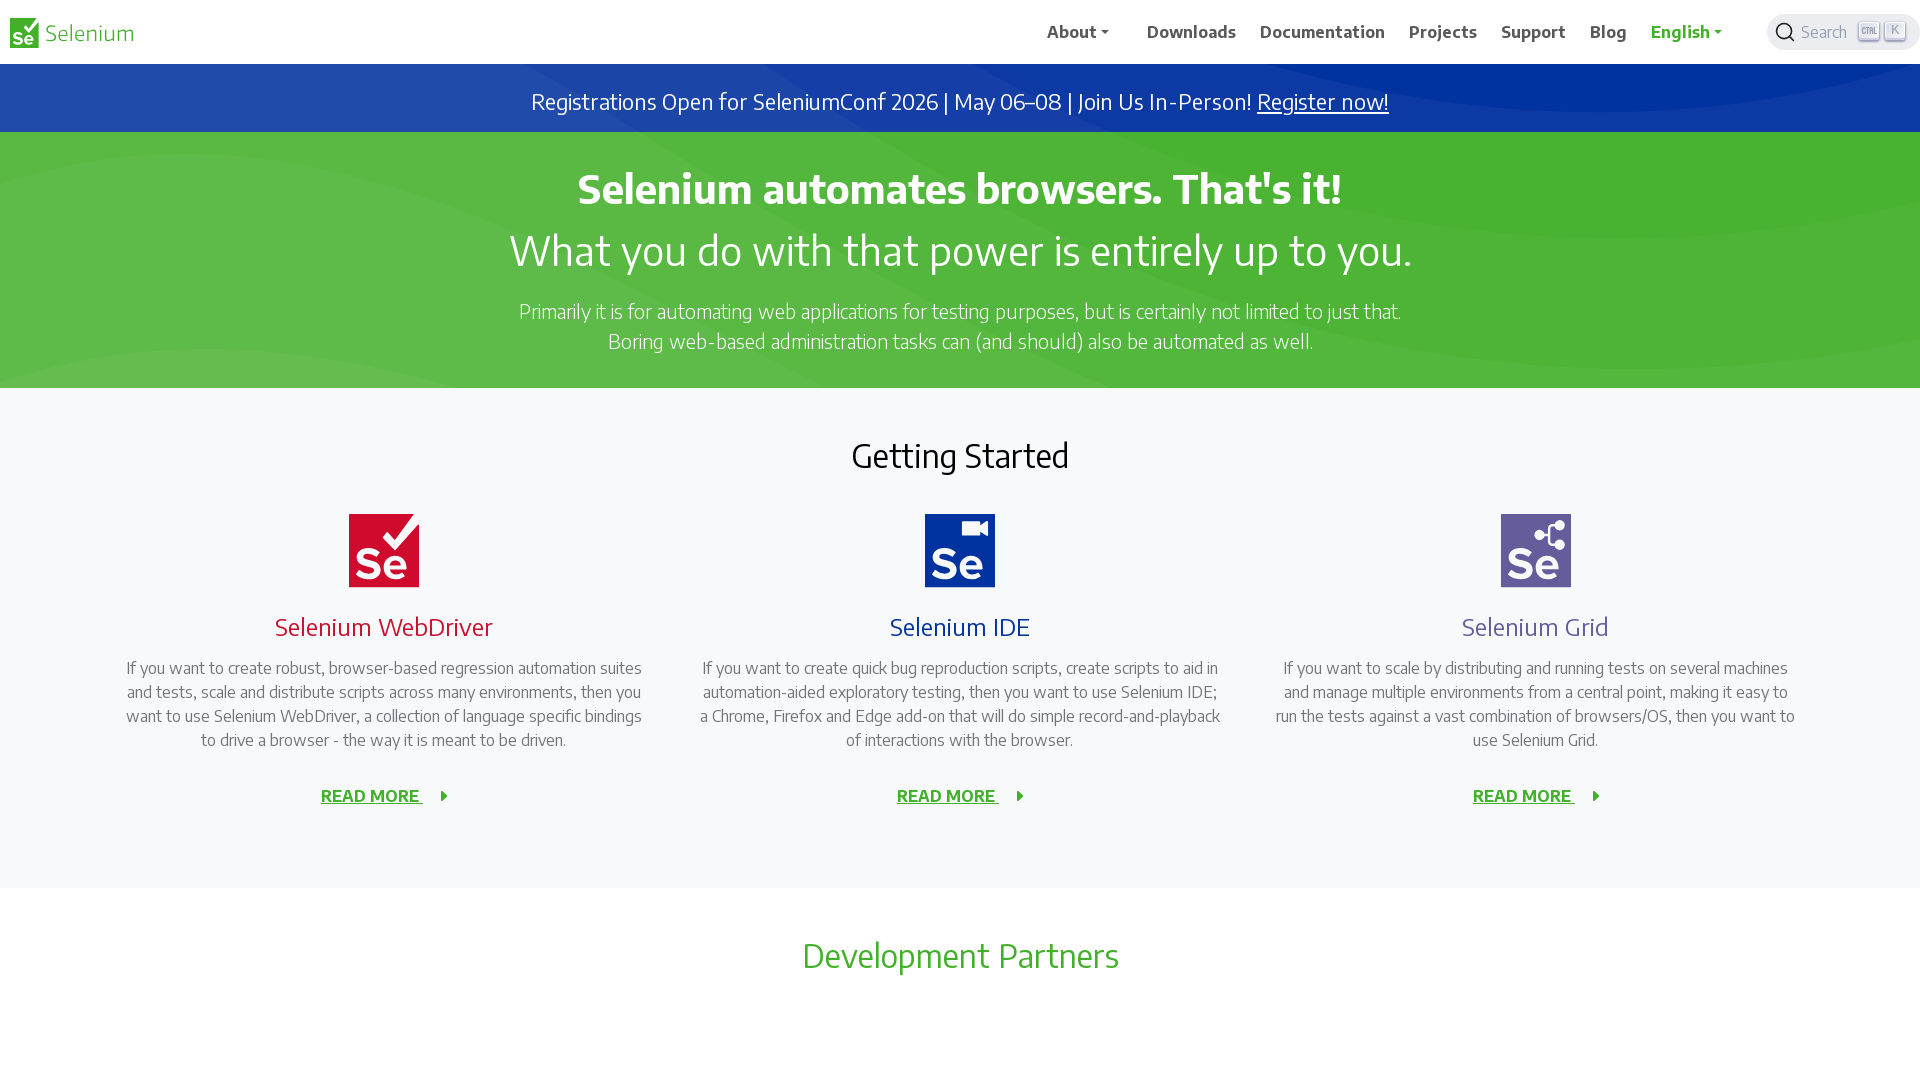

Retrieved page title: Selenium
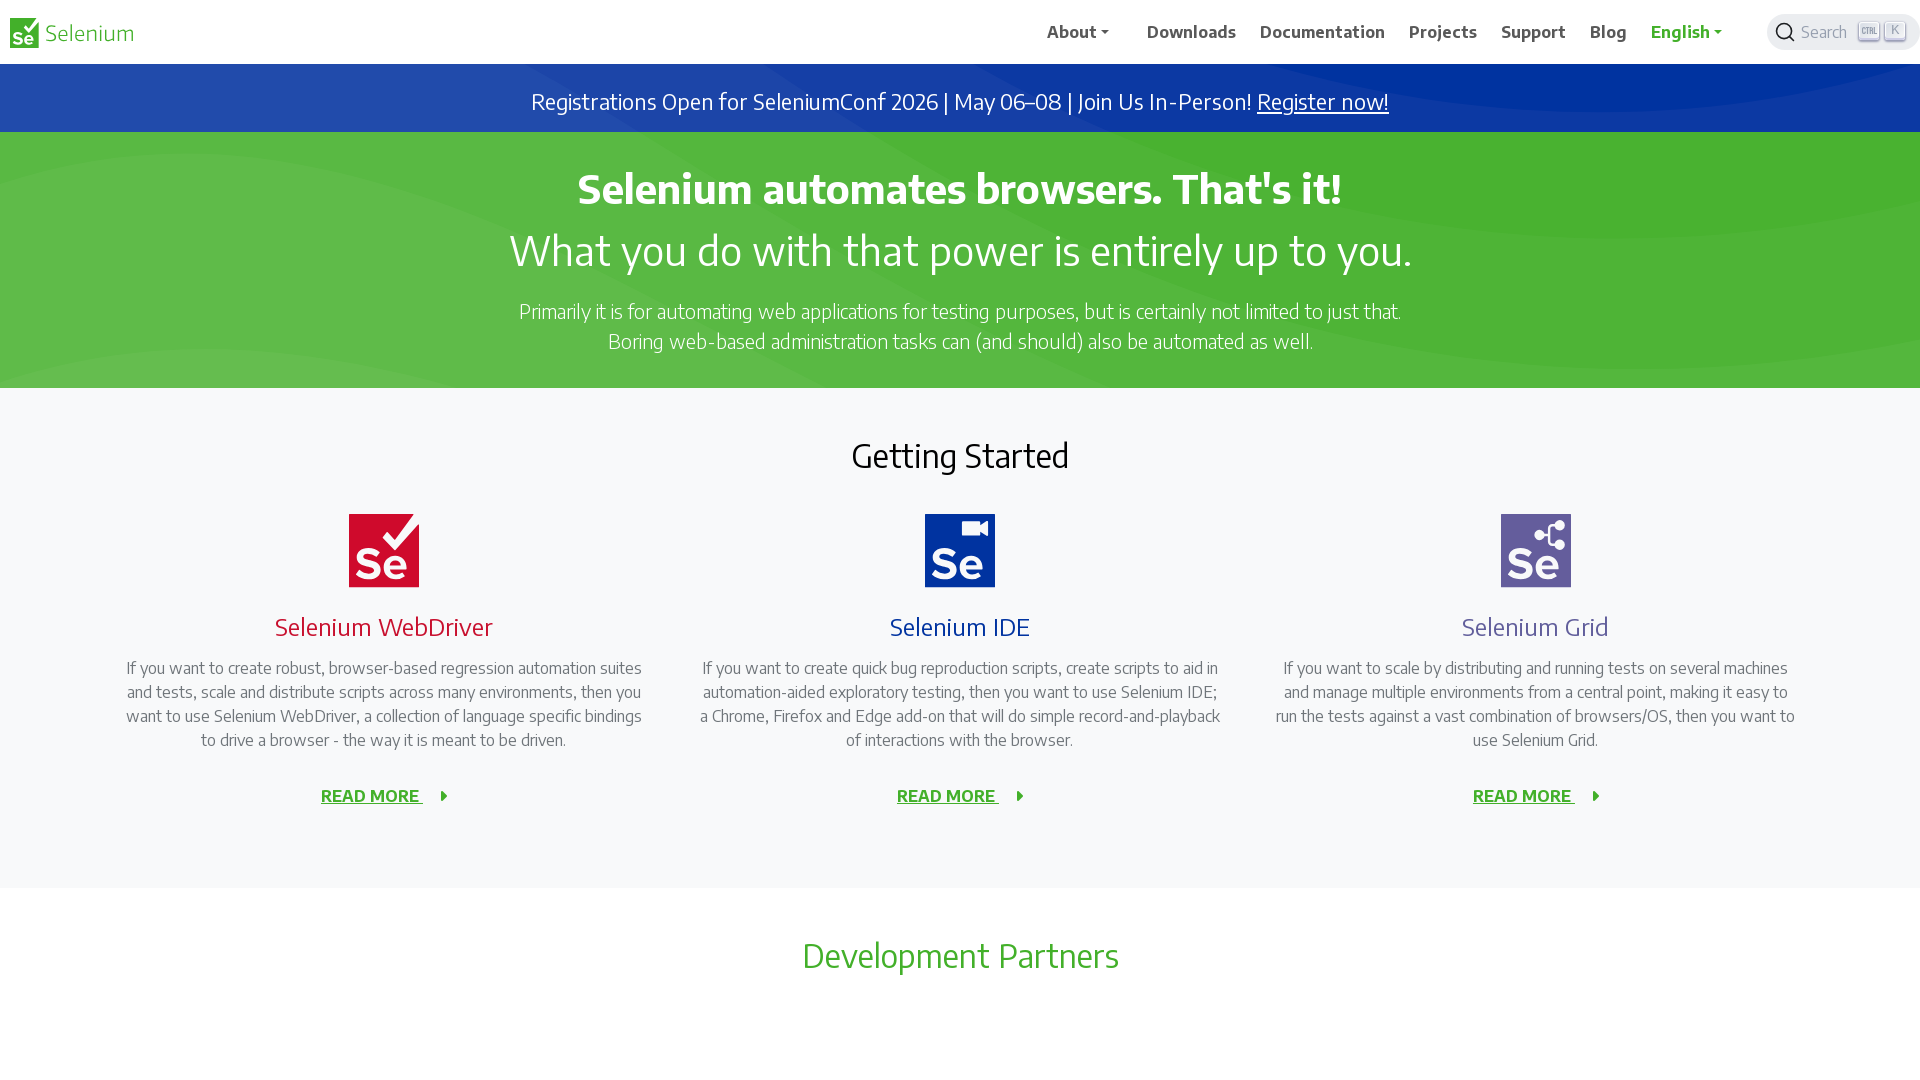

Clicked the Downloads link at (1192, 32) on xpath=//span[contains(text(),'Downloads')]
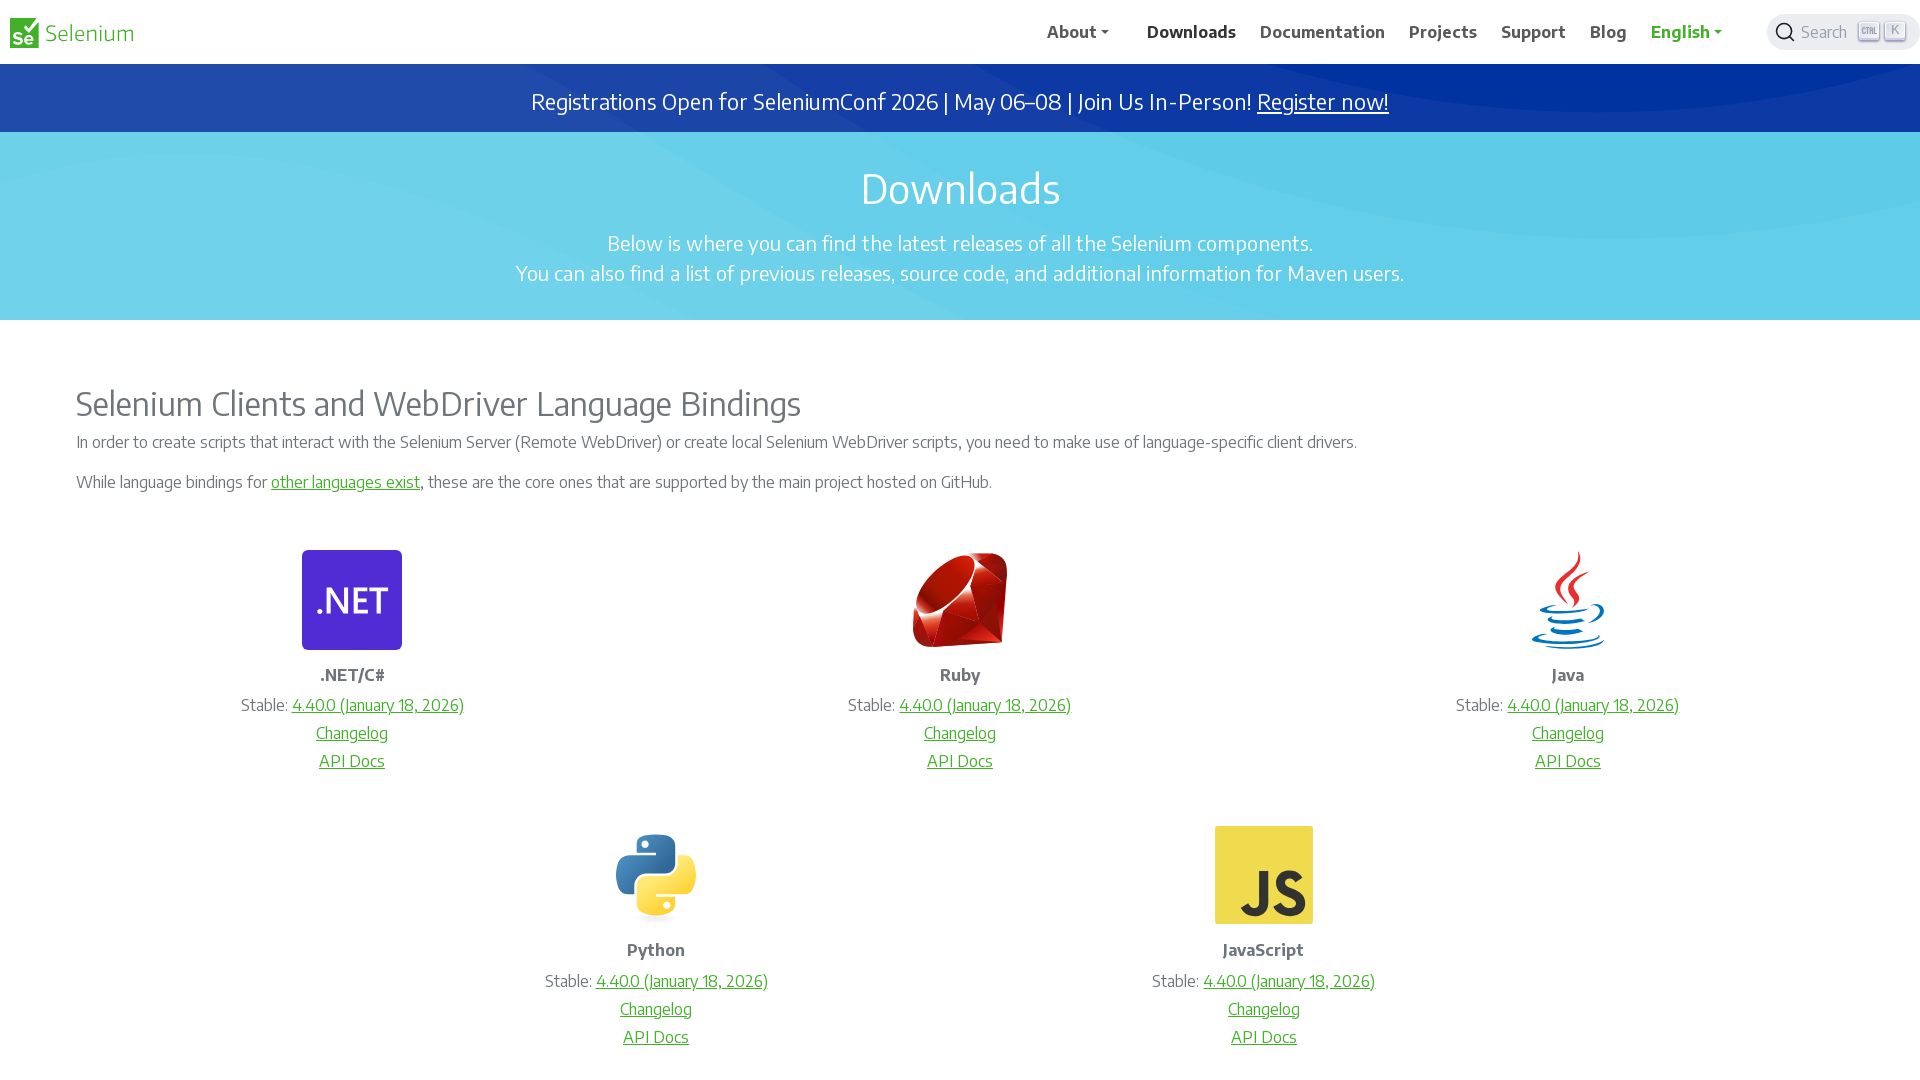

Downloads page loaded successfully
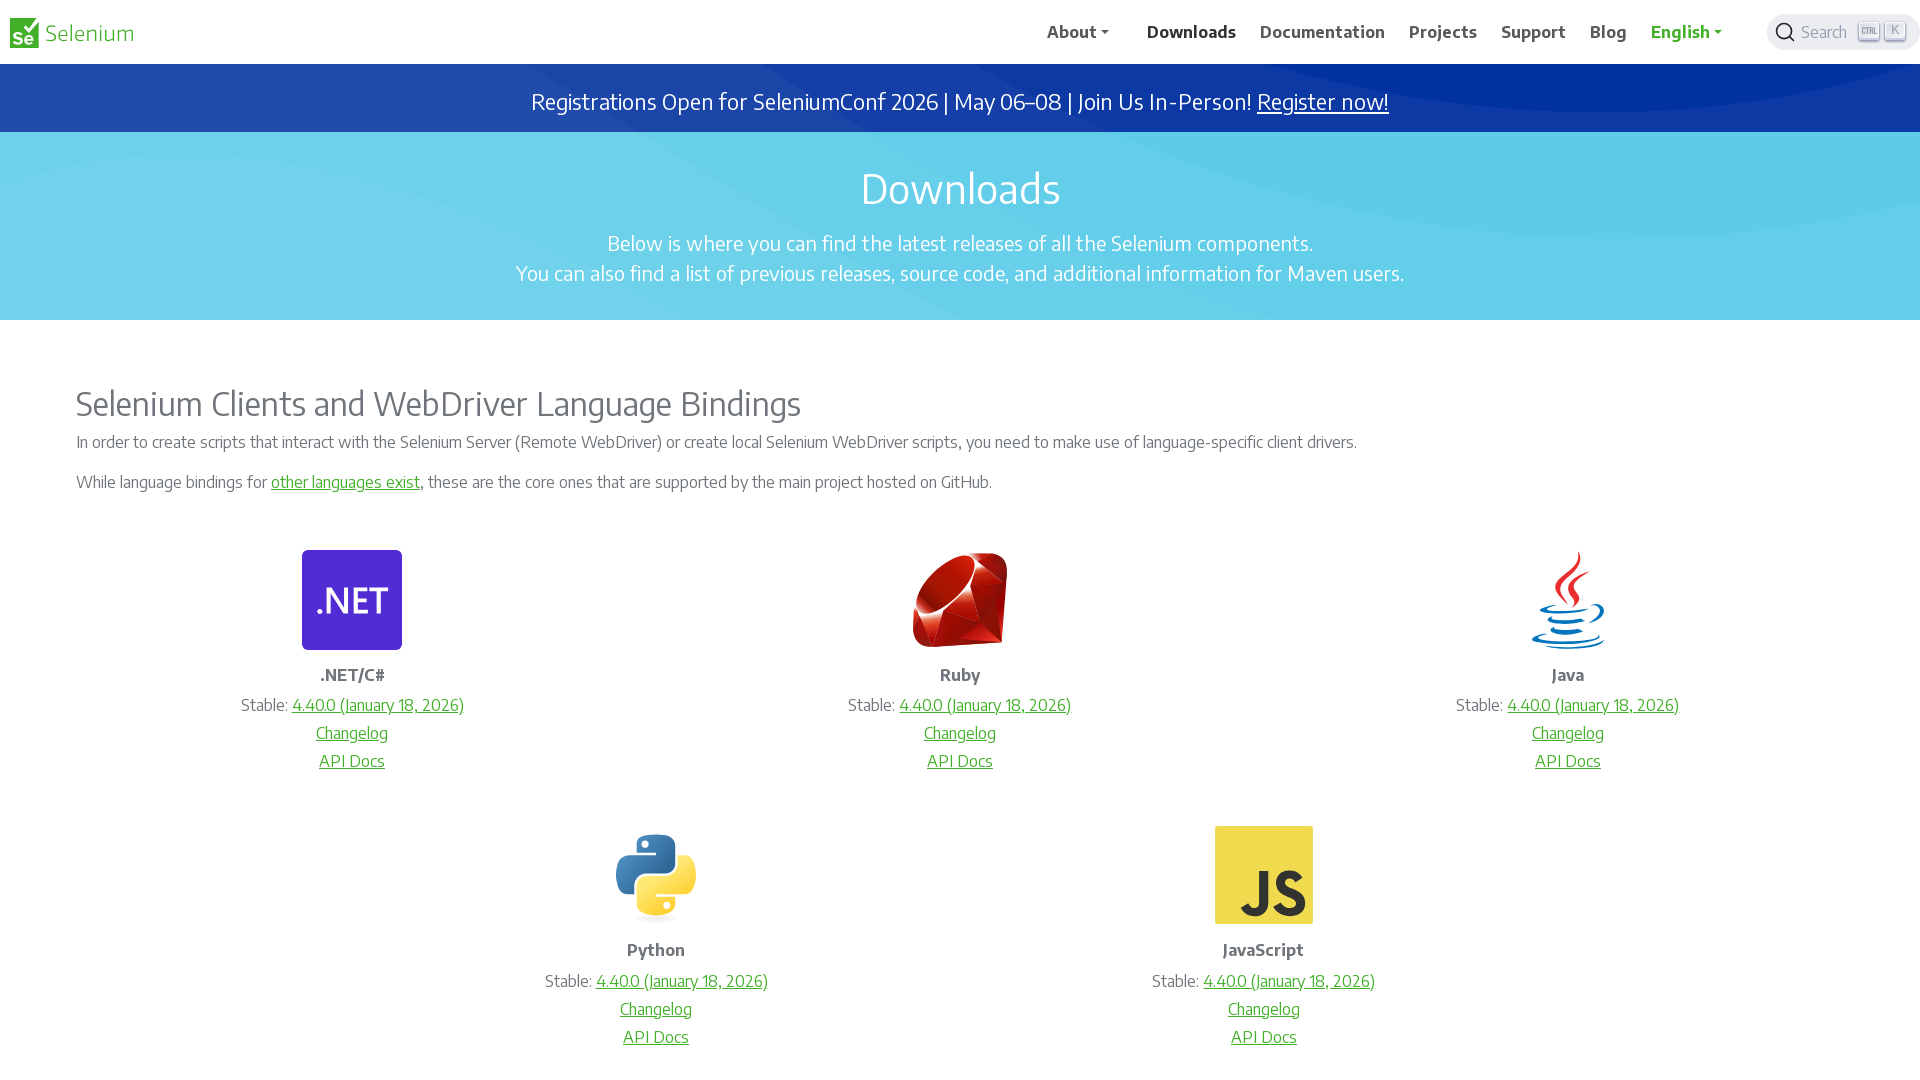

Navigated back to previous page
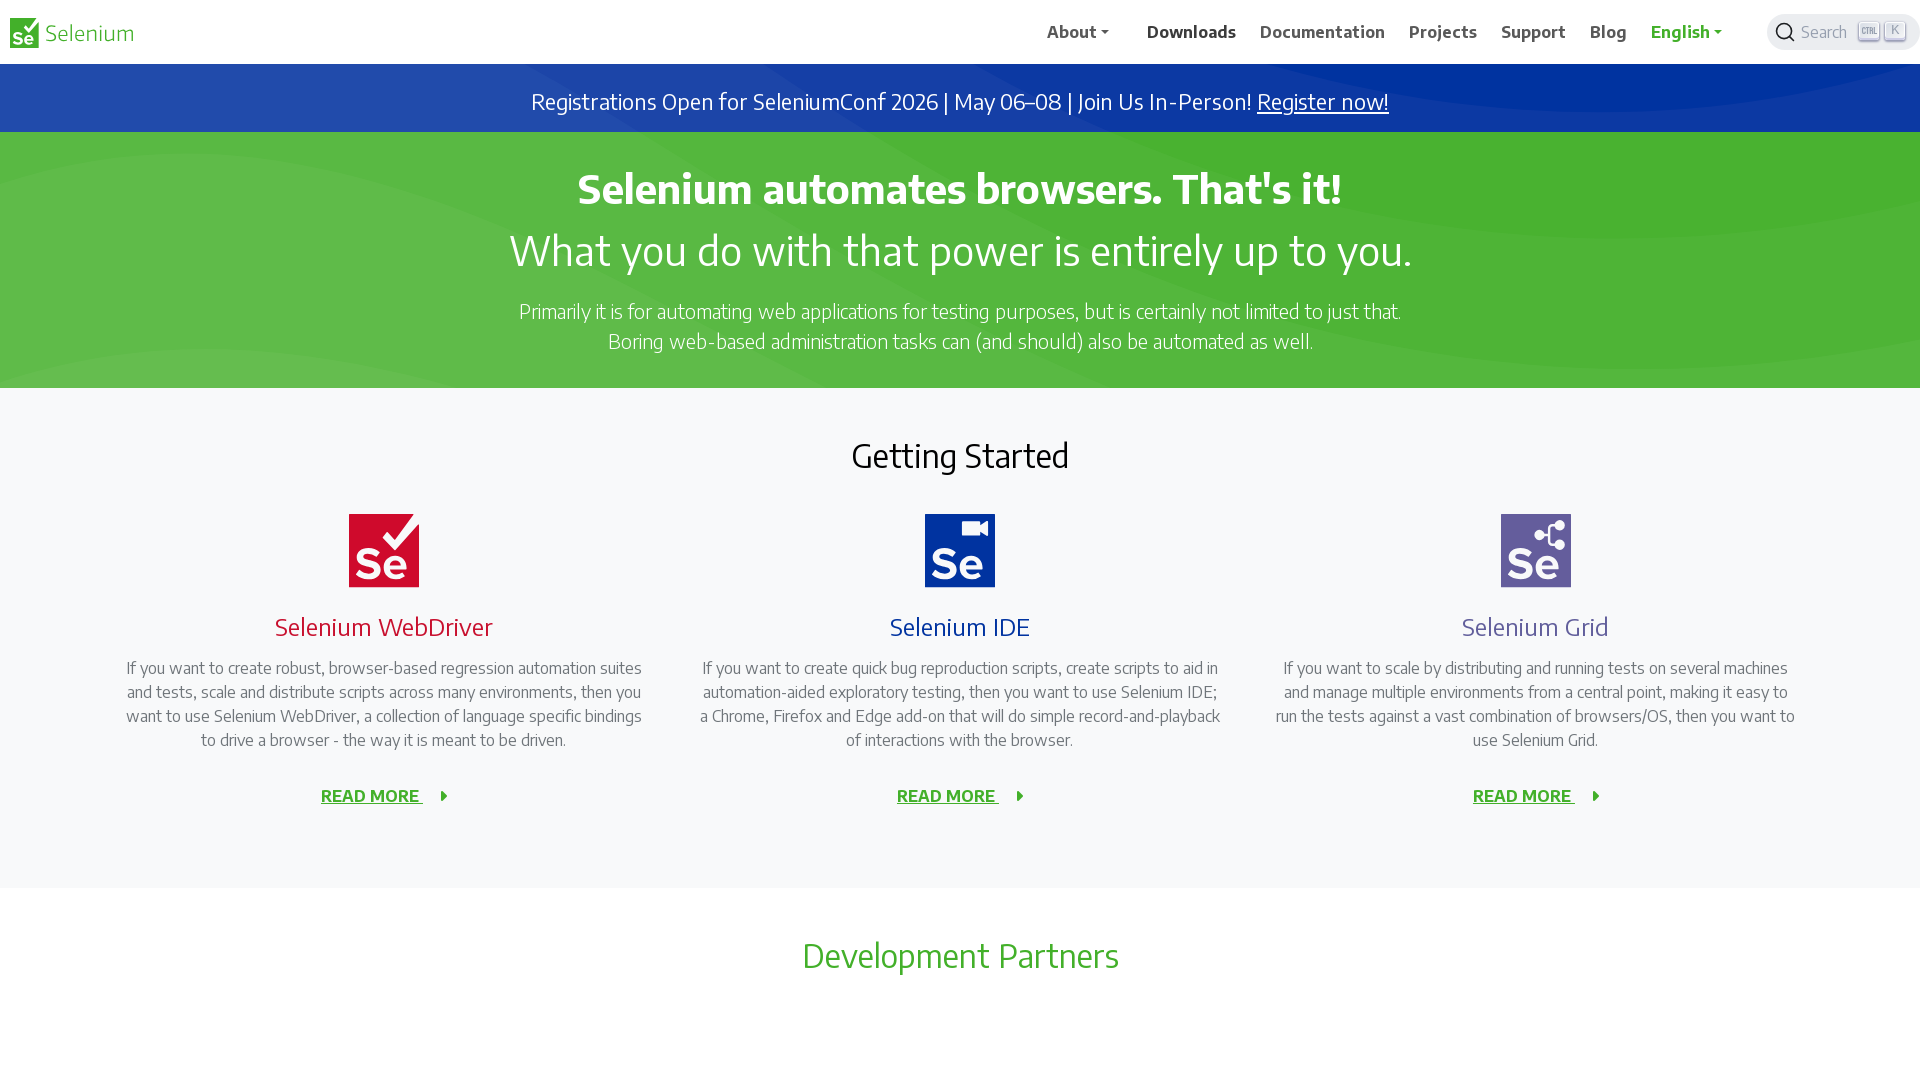

Navigated forward to Downloads page
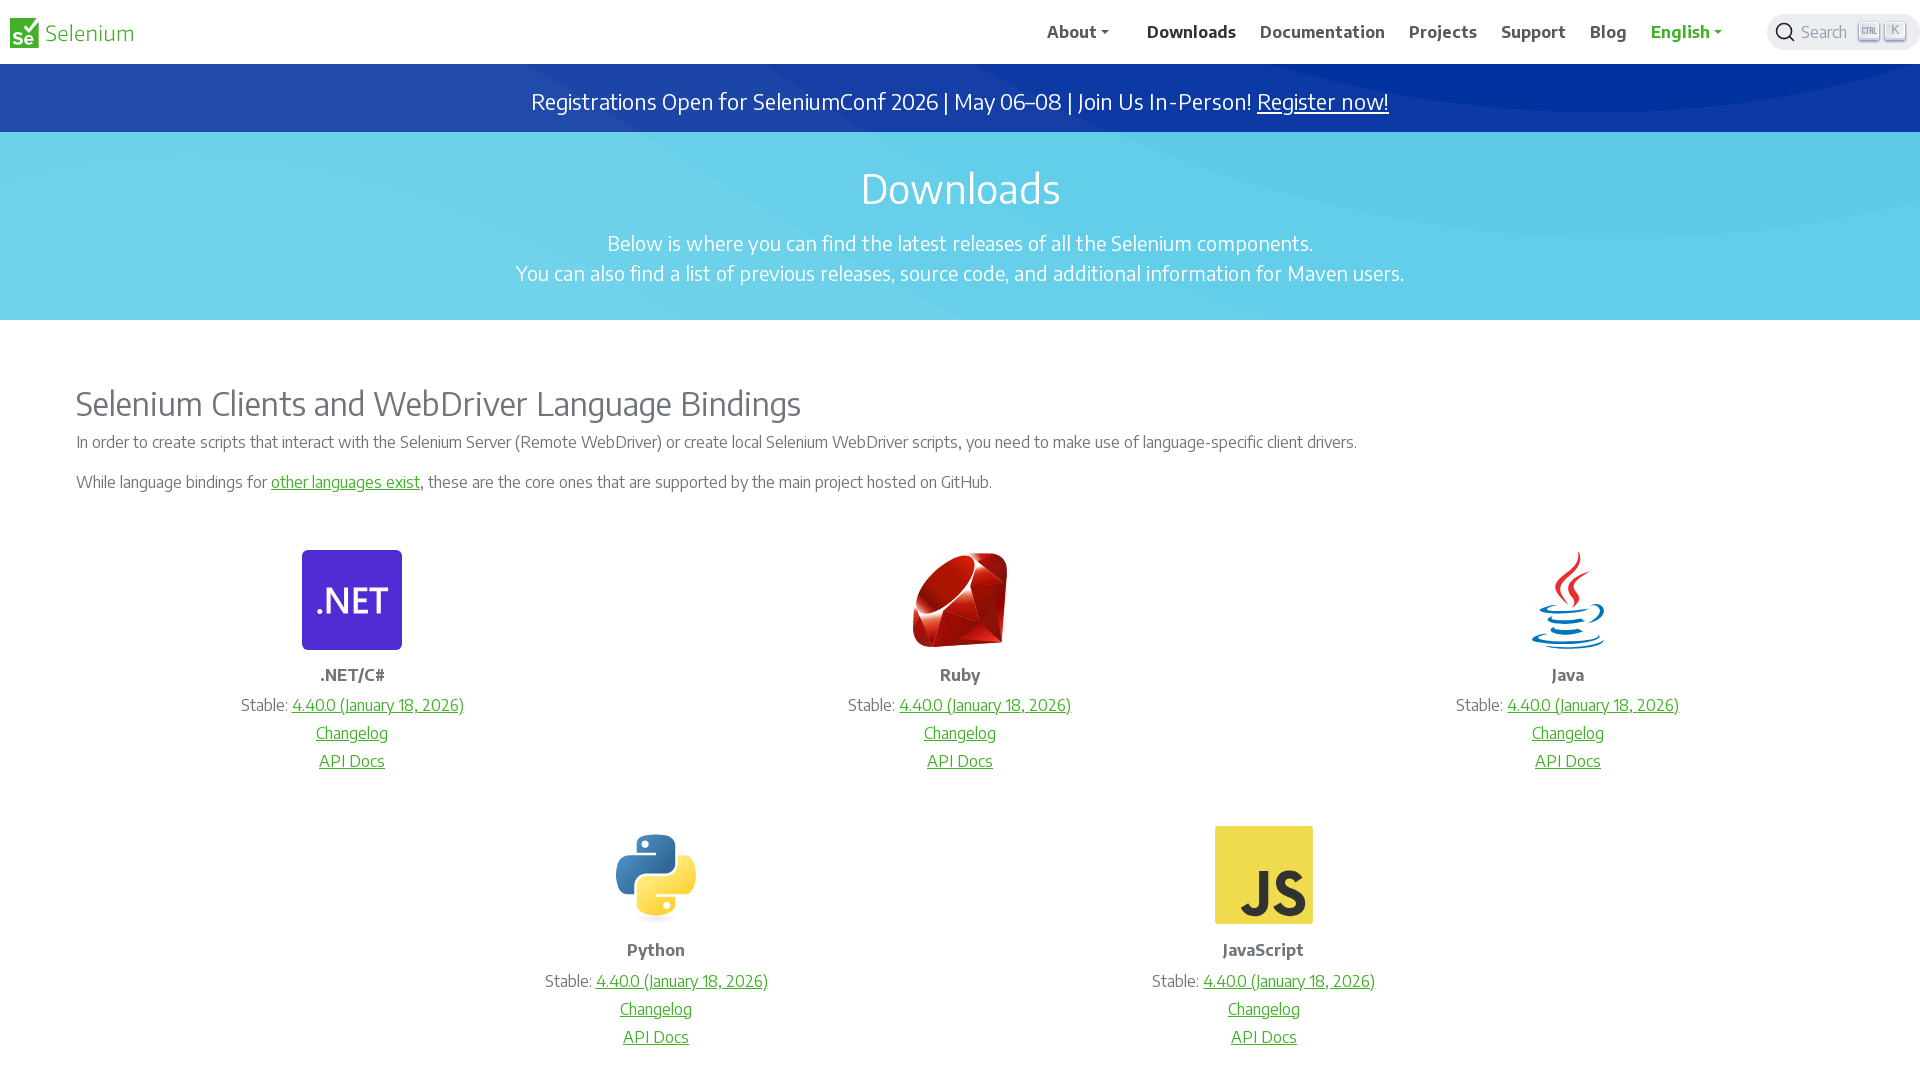

Refreshed the current page
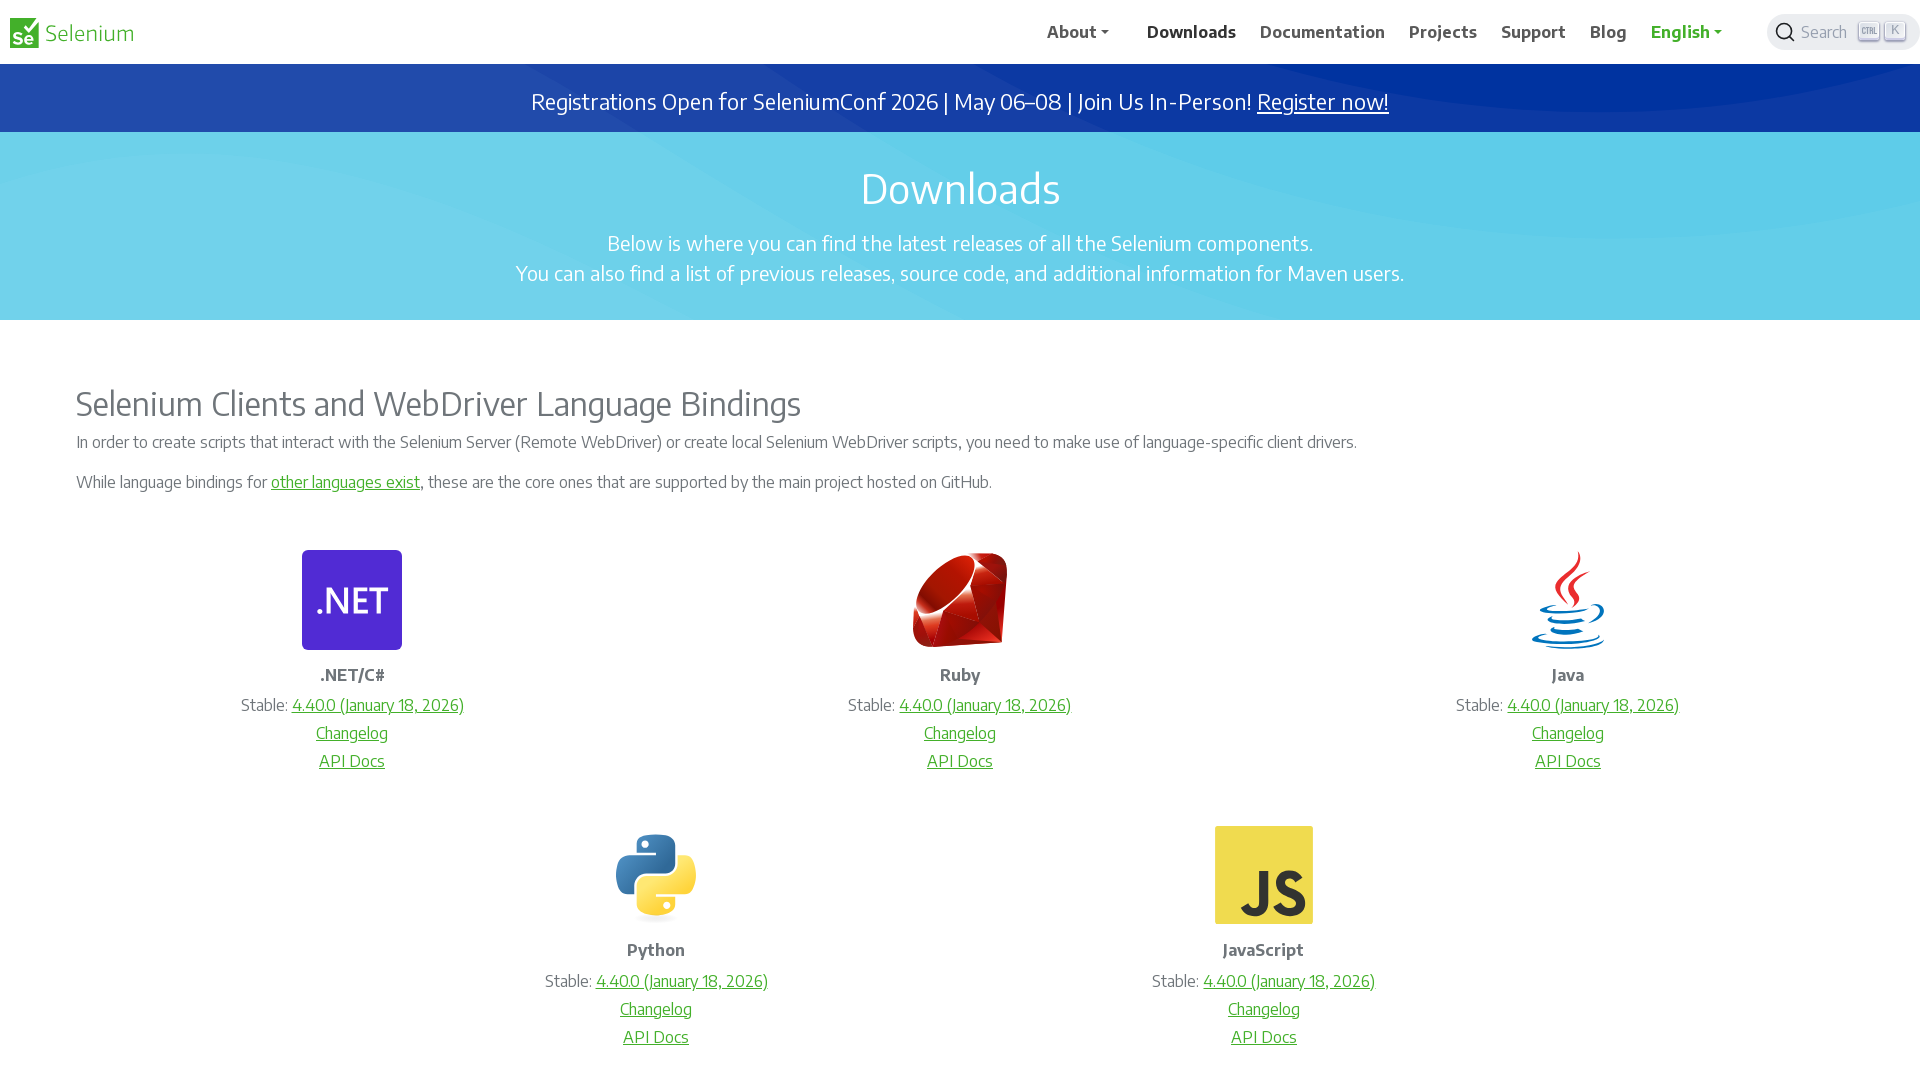

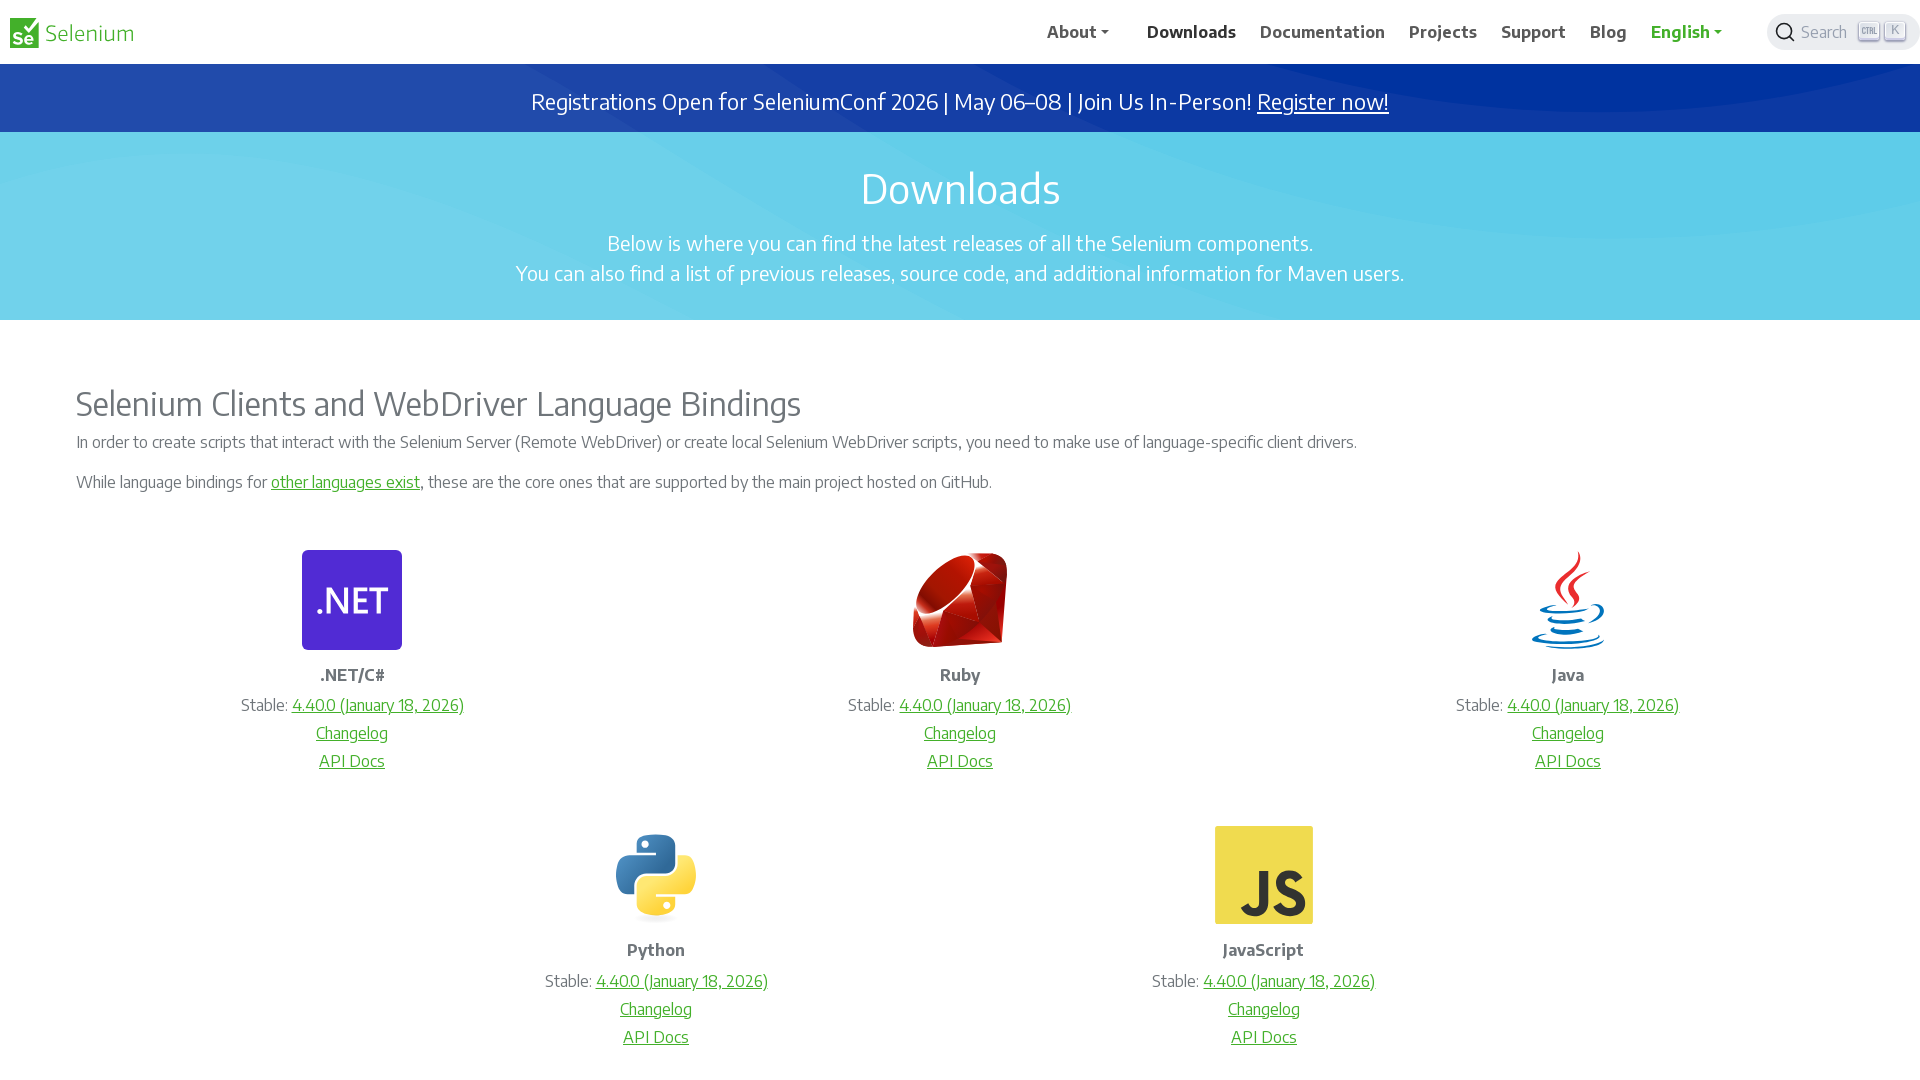